Tests the DemoQA homepage by clicking on the Elements card and verifying that the "Elements" text is displayed correctly on the resulting page.

Starting URL: https://demoqa.com/

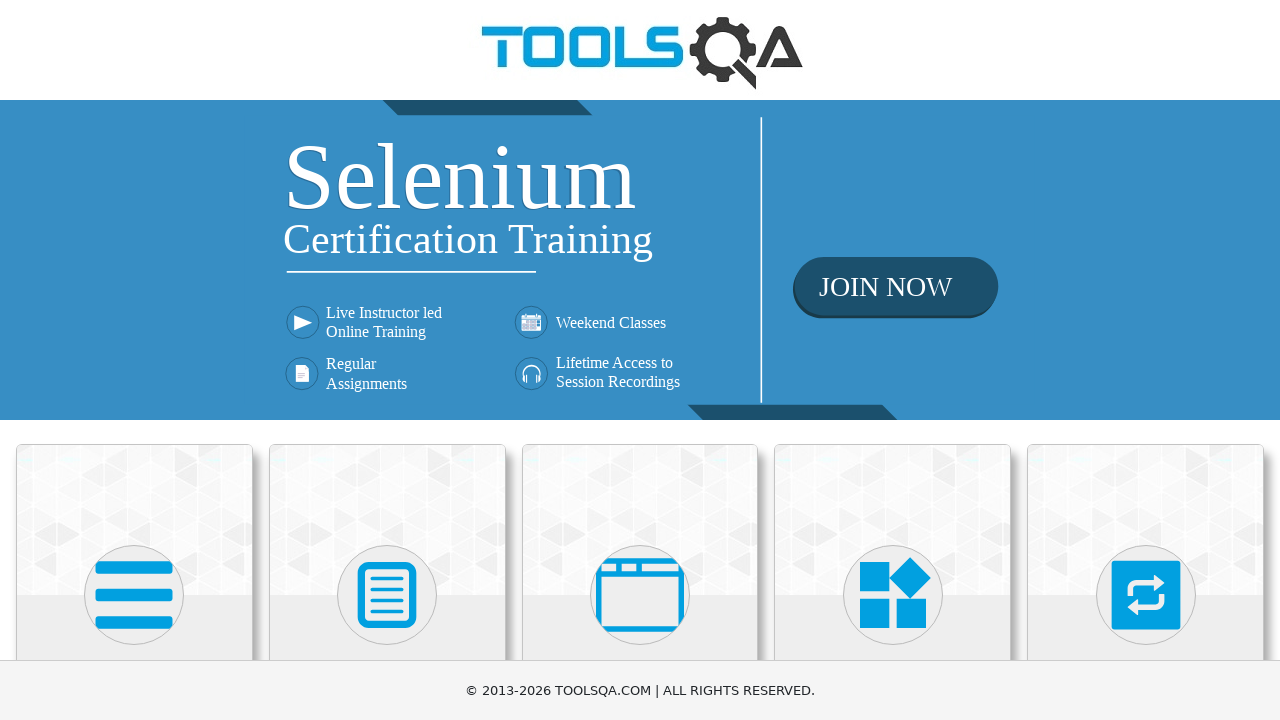

Clicked on the Elements card at (134, 520) on (//div[@class='card-up'])[1]
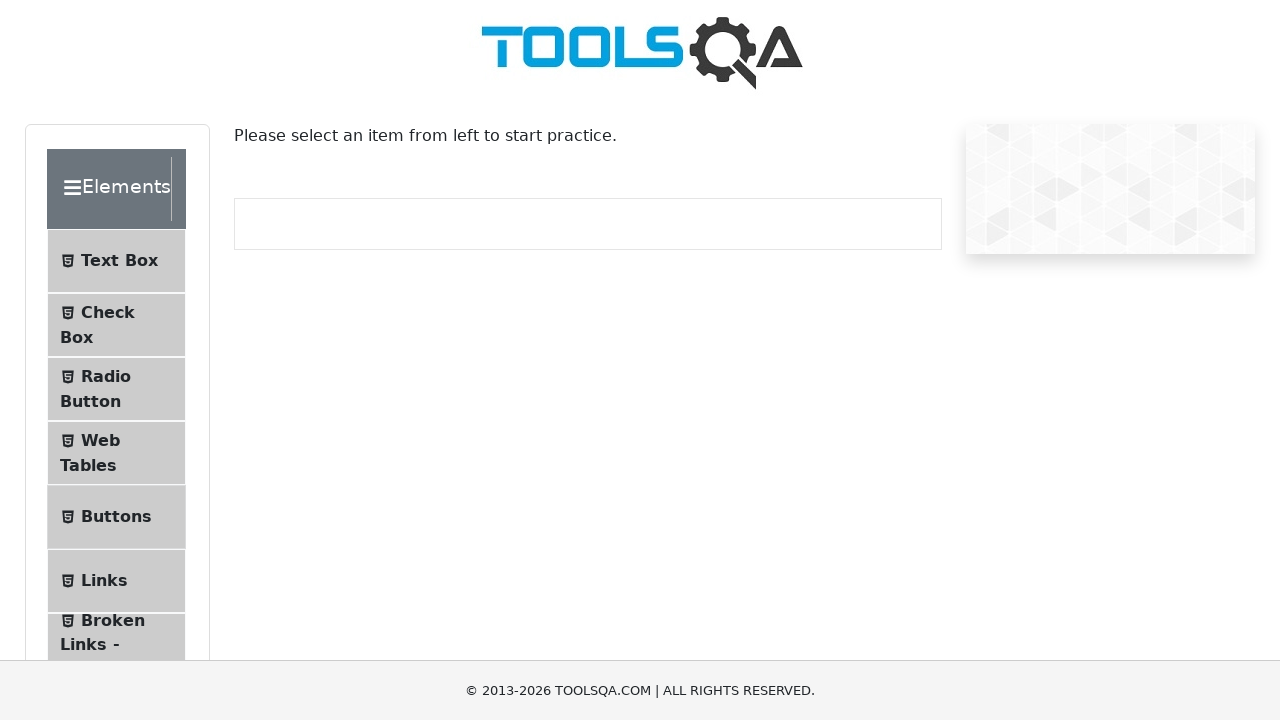

Elements text element loaded and became visible
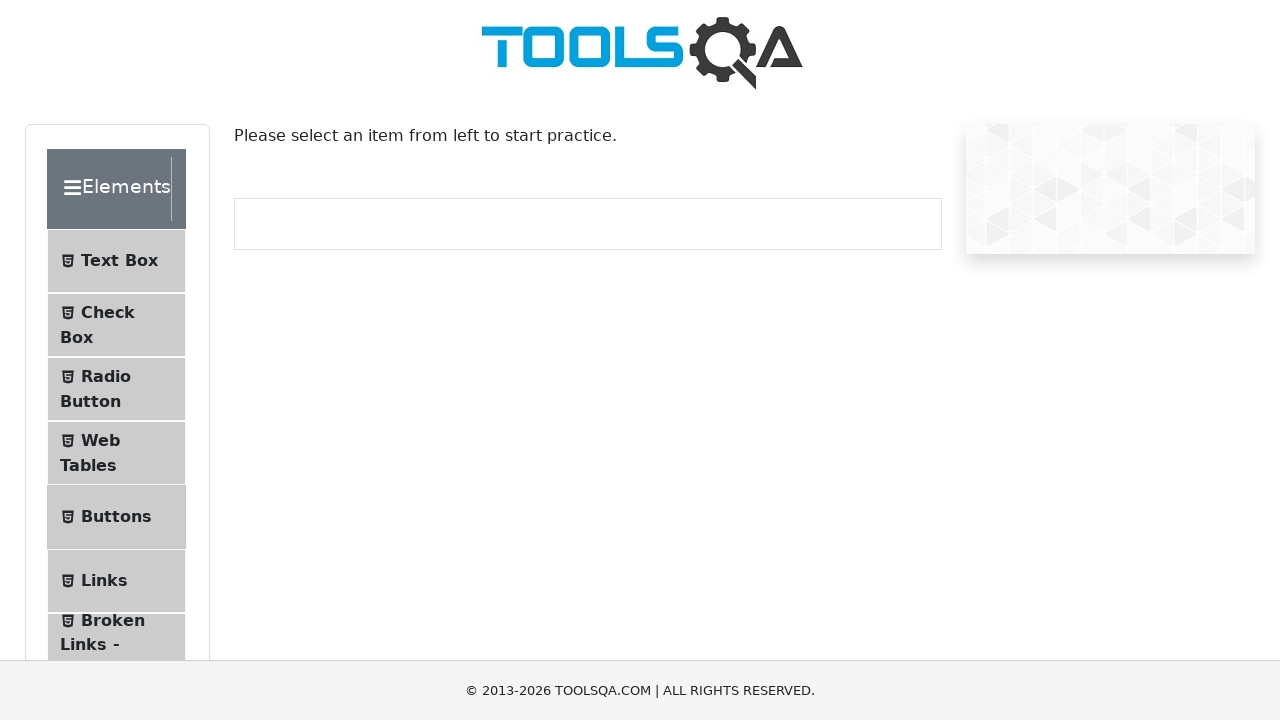

Verified that Elements text is displayed correctly
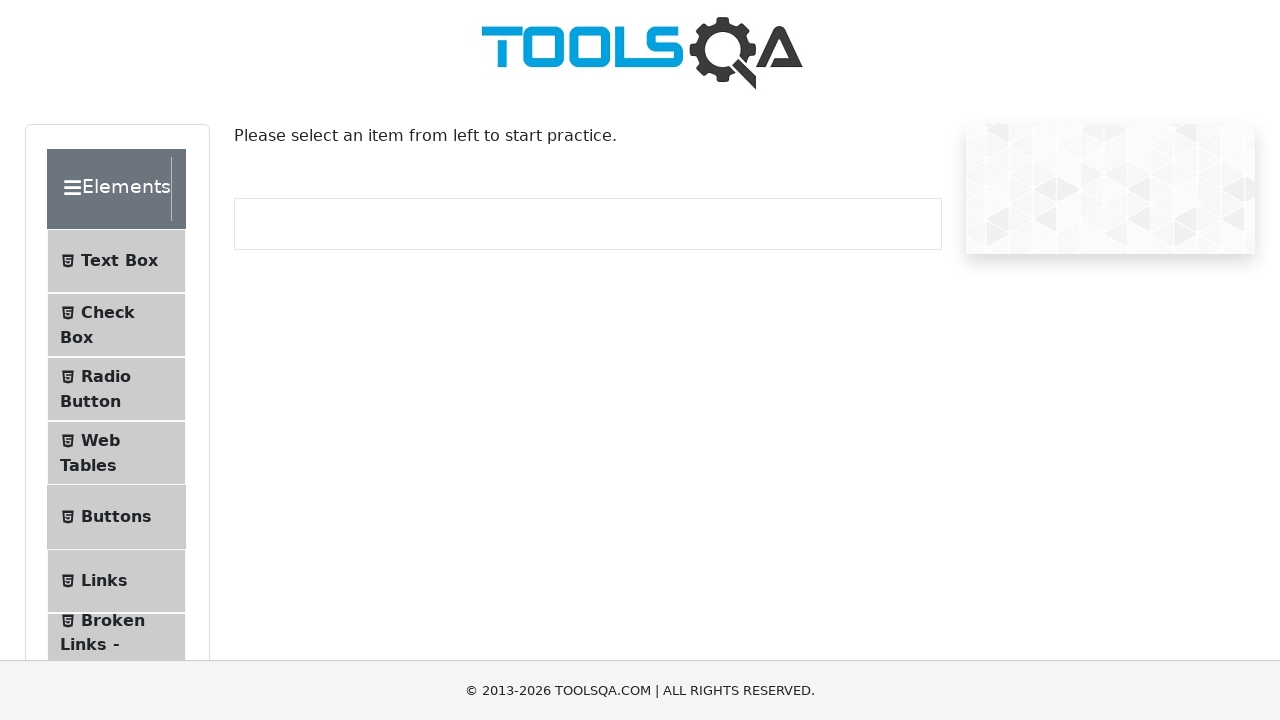

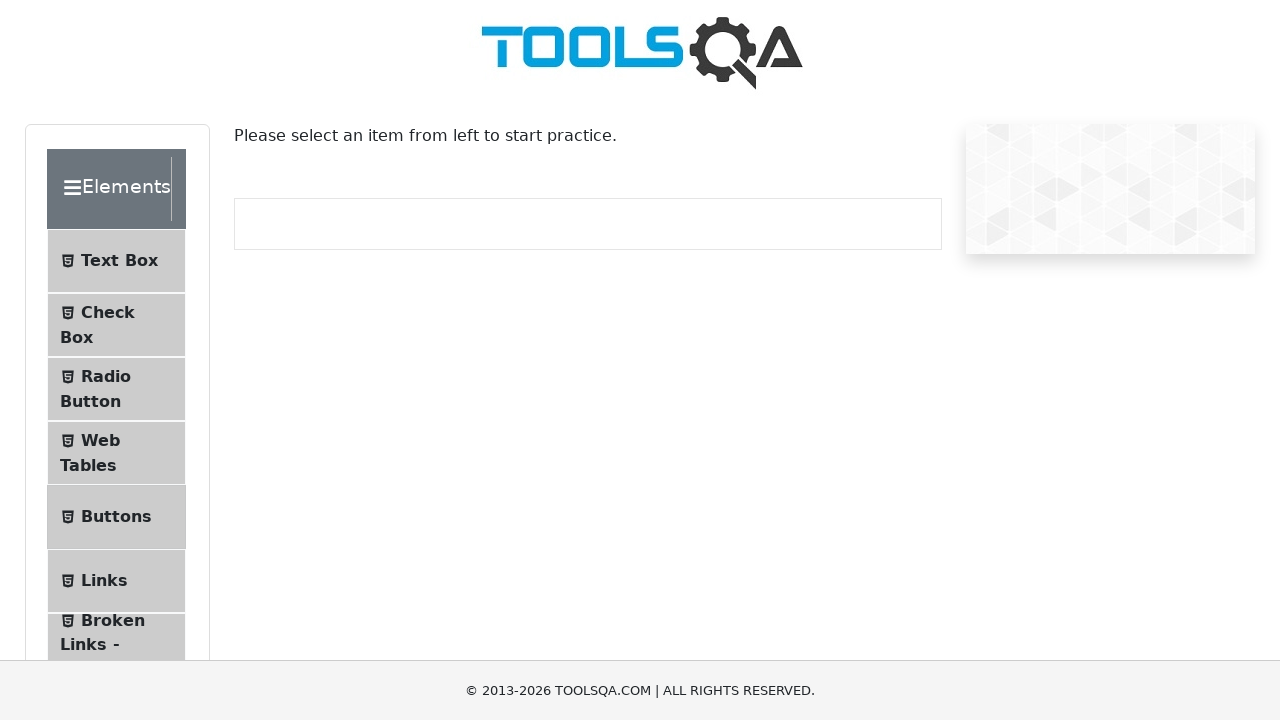